Tests Dropdown functionality by selecting different options from the dropdown menu

Starting URL: https://the-internet.herokuapp.com/

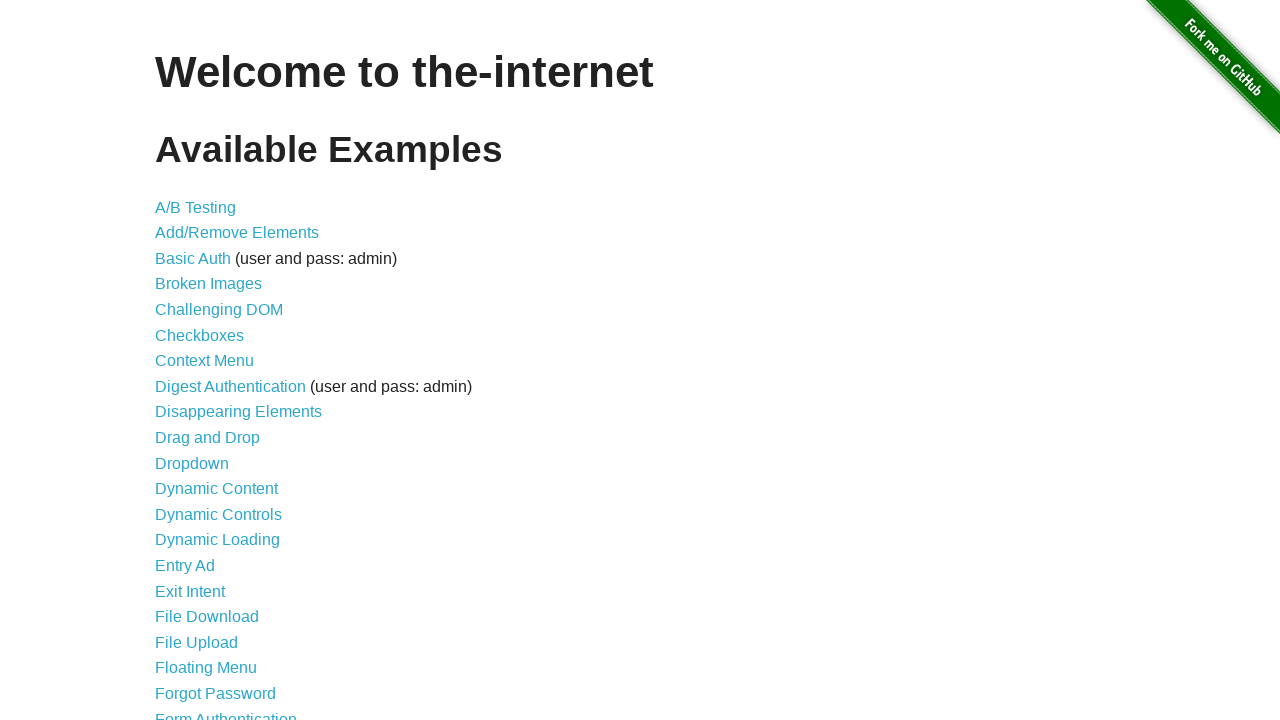

Clicked on Dropdown link at (192, 463) on text=Dropdown
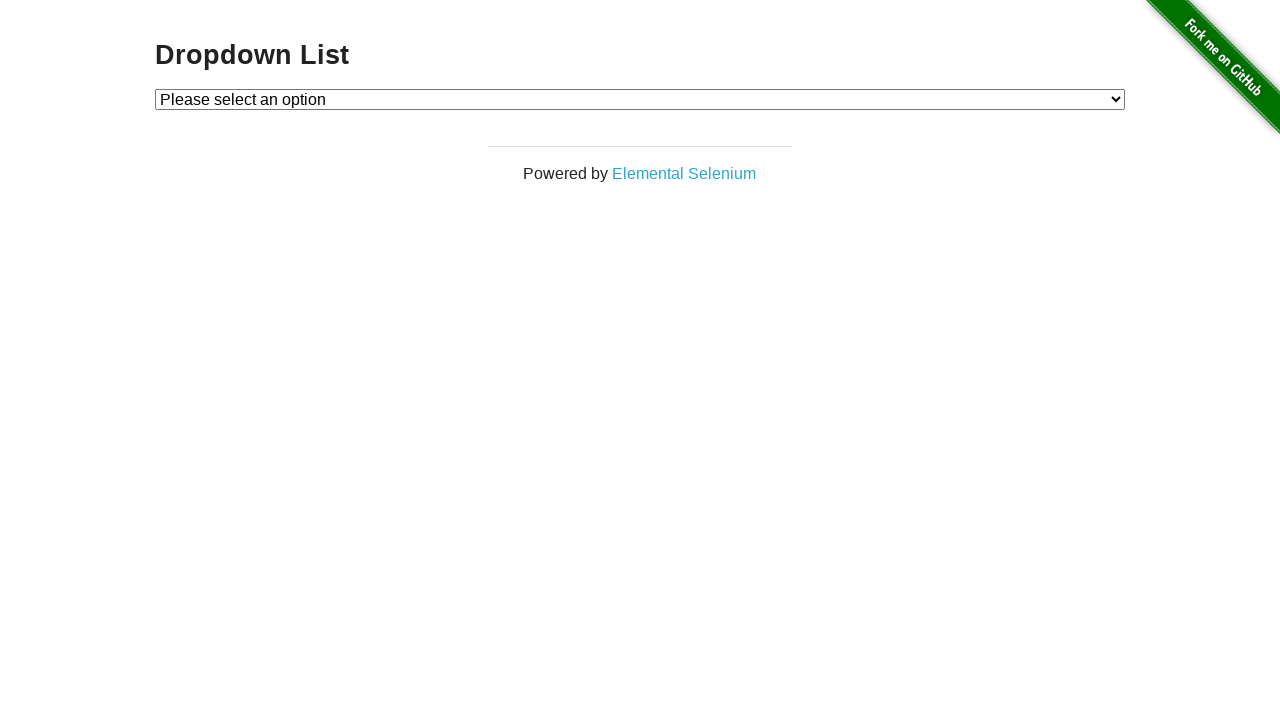

Dropdown menu appeared
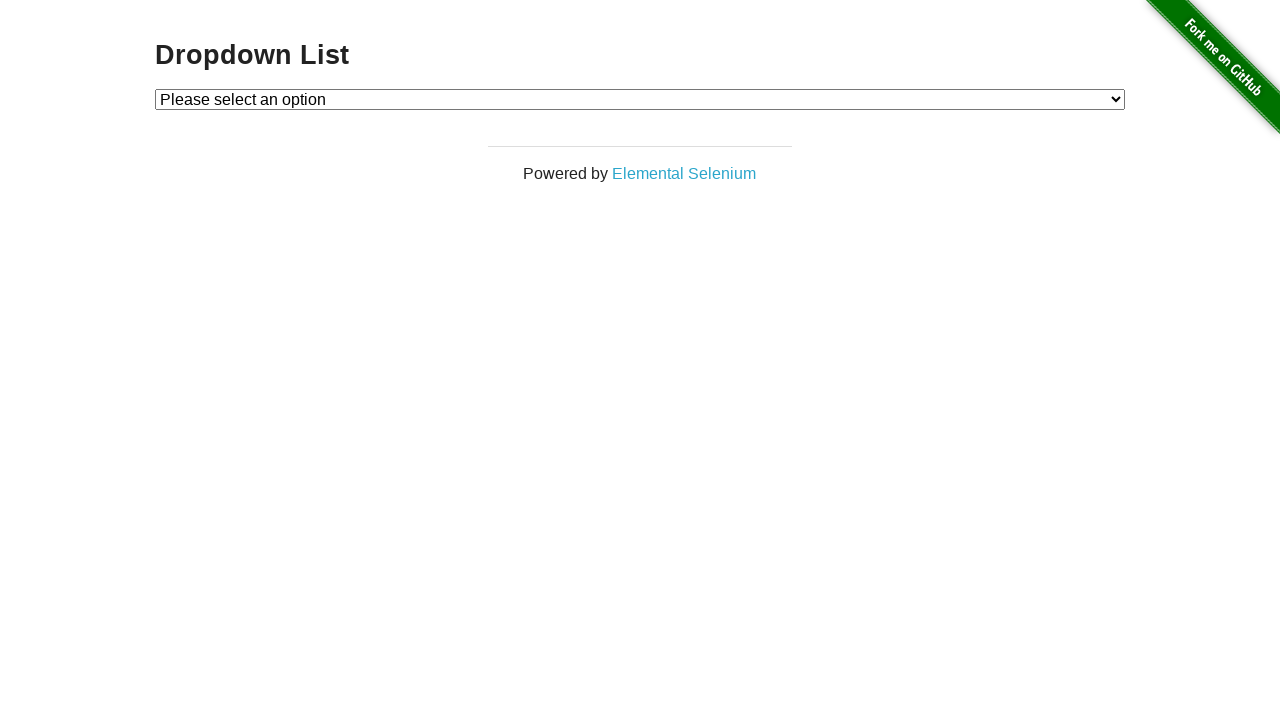

Selected Option 1 from dropdown on #dropdown
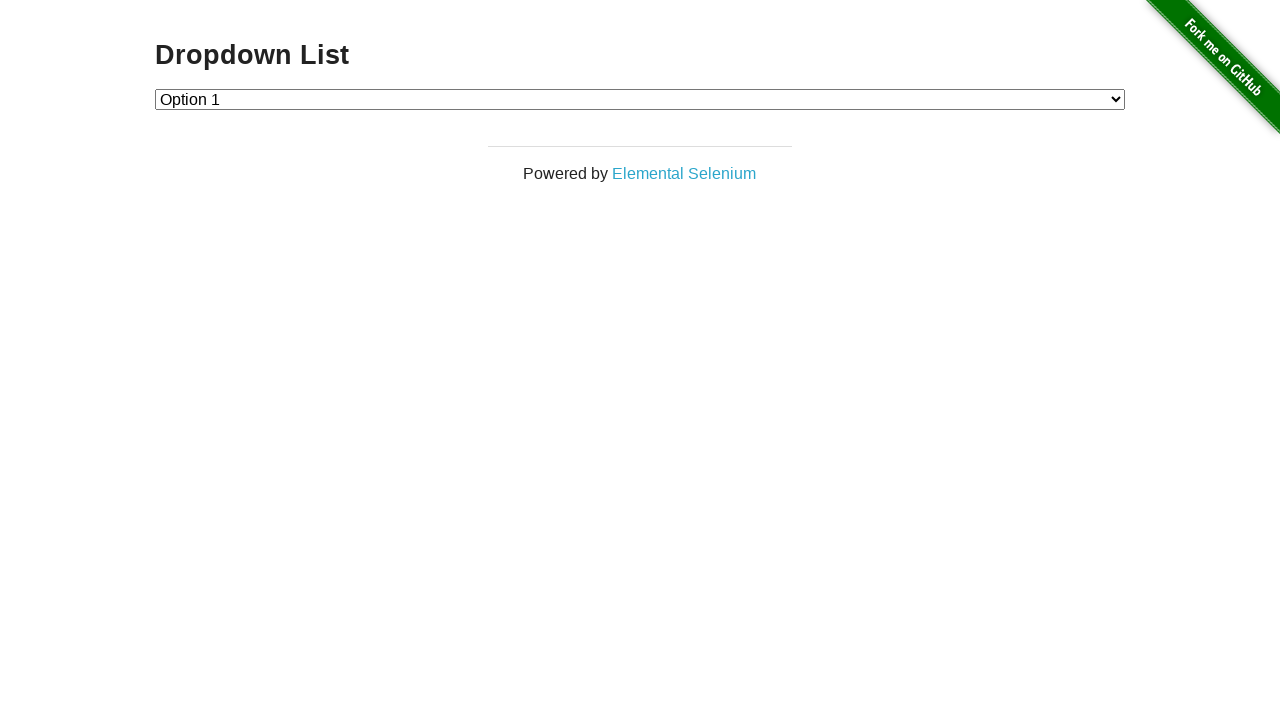

Waited 500ms after selecting Option 1
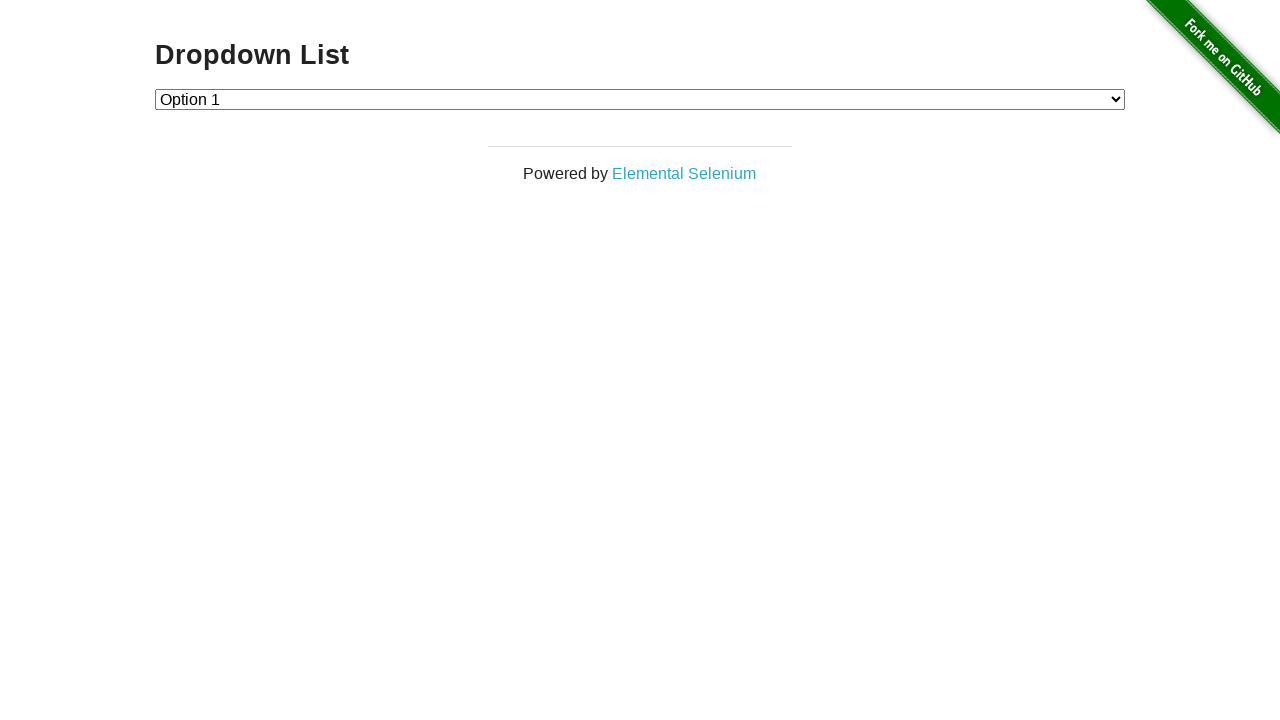

Selected Option 2 from dropdown on #dropdown
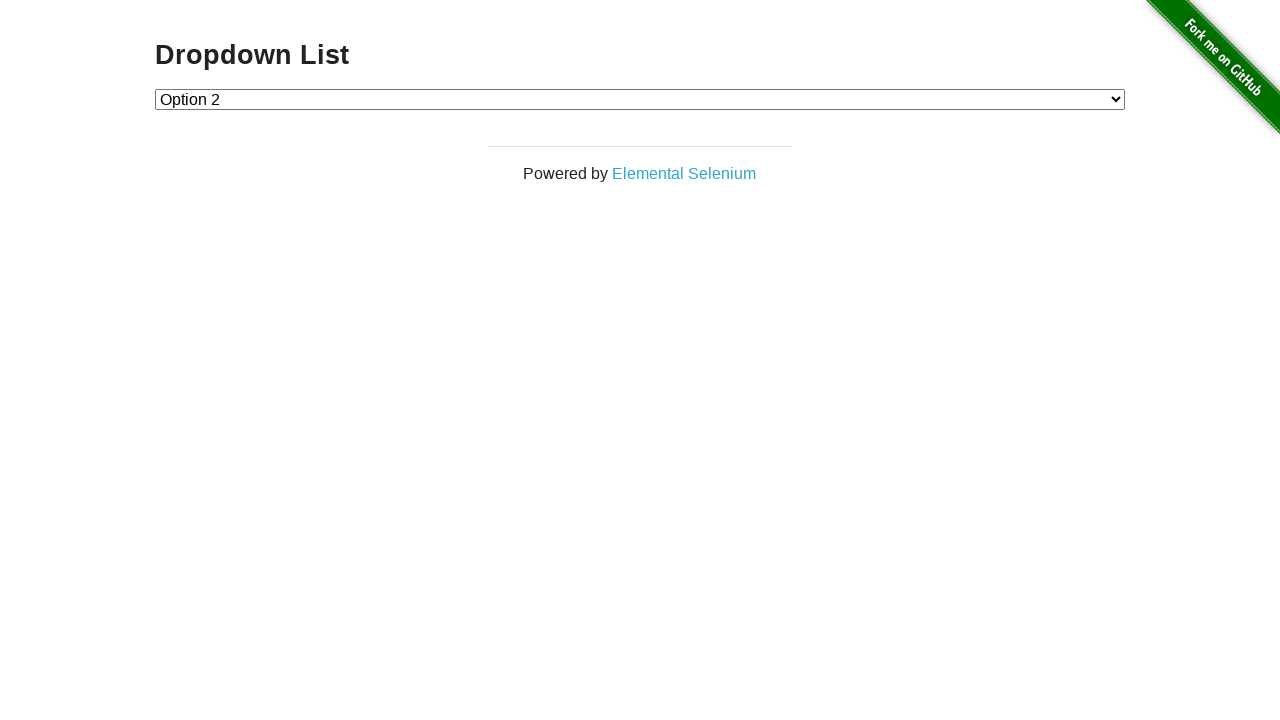

Navigated back to previous page
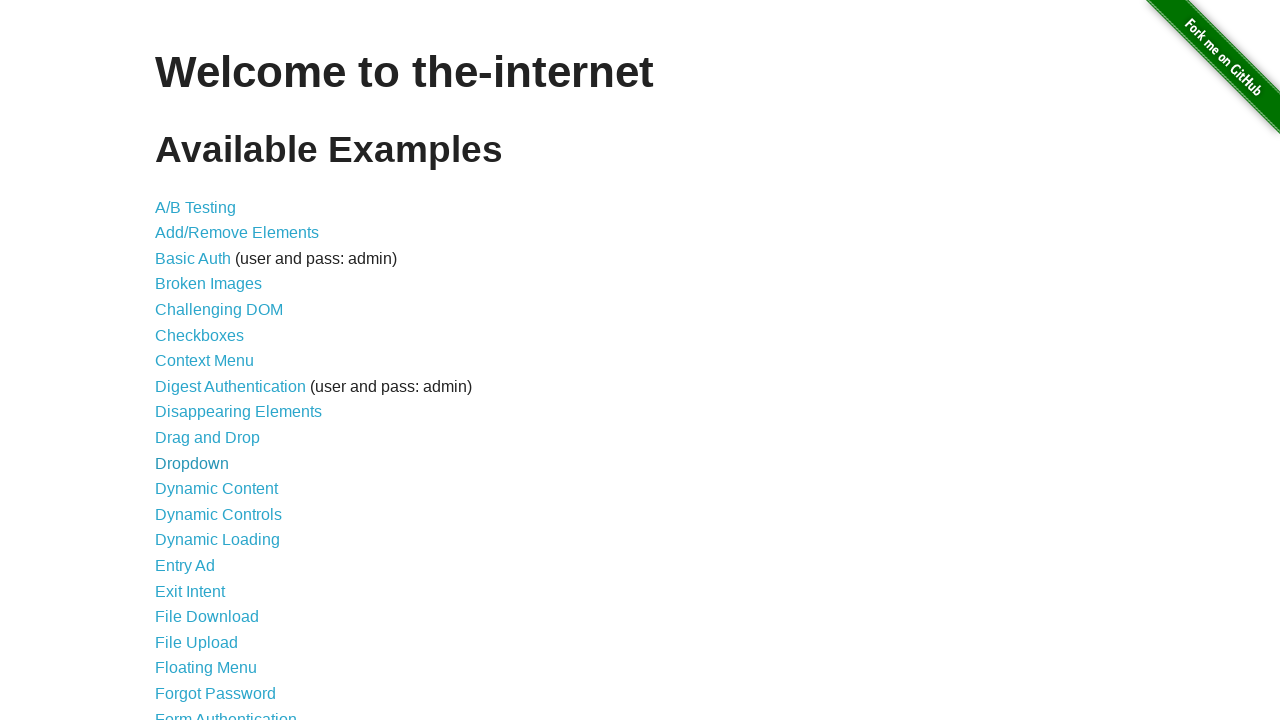

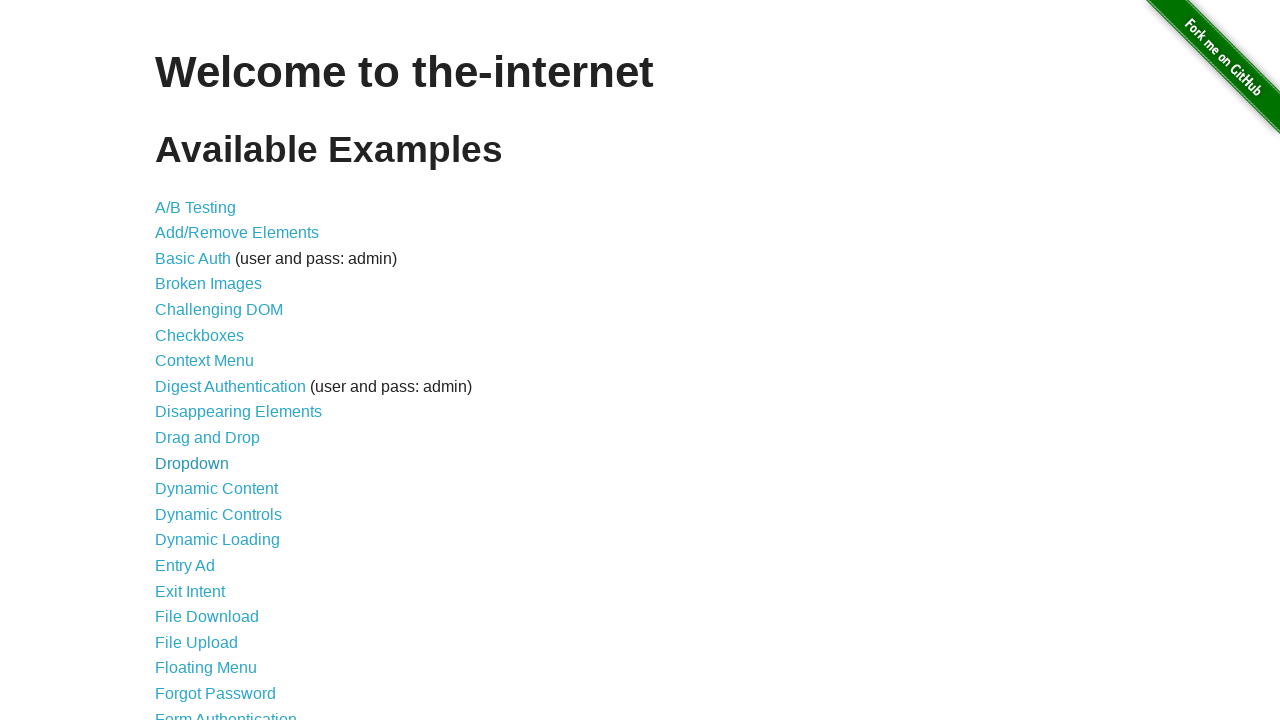